Navigates to a website and retrieves performance navigation timing data using the browser's Performance API

Starting URL: https://automationintesting.online

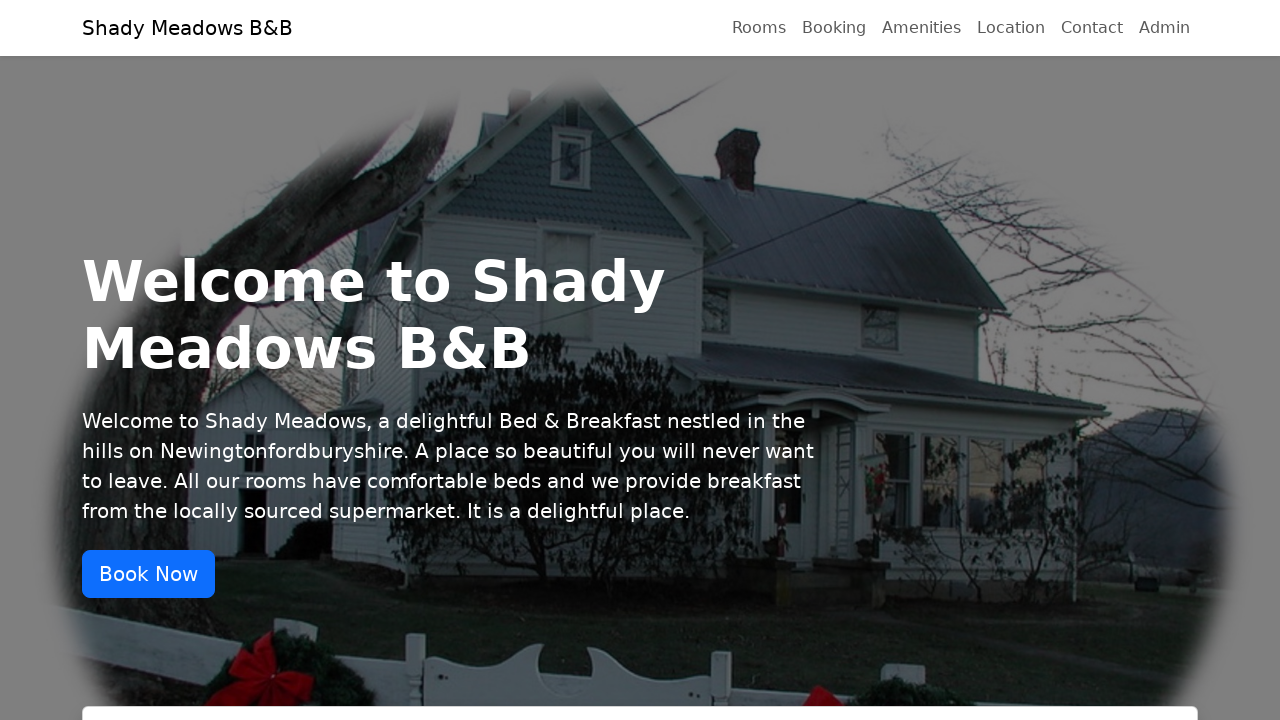

Navigated to https://automationintesting.online
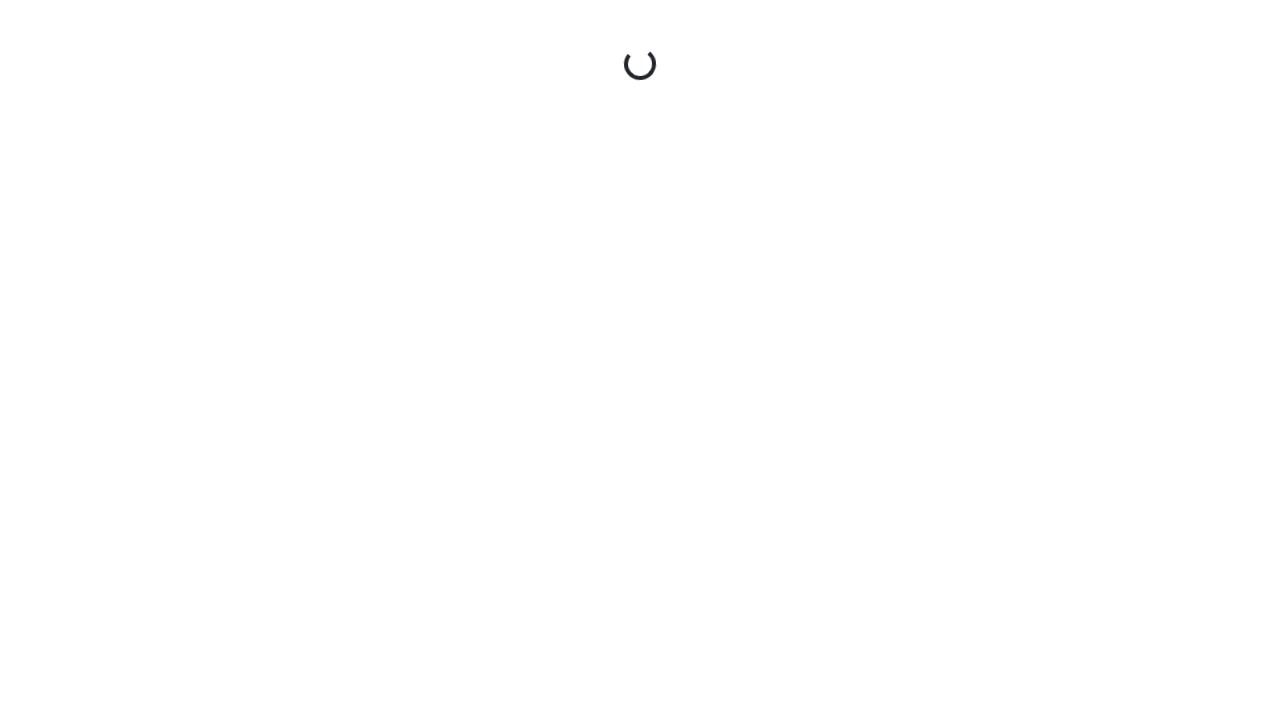

Retrieved performance navigation timing data using Performance API
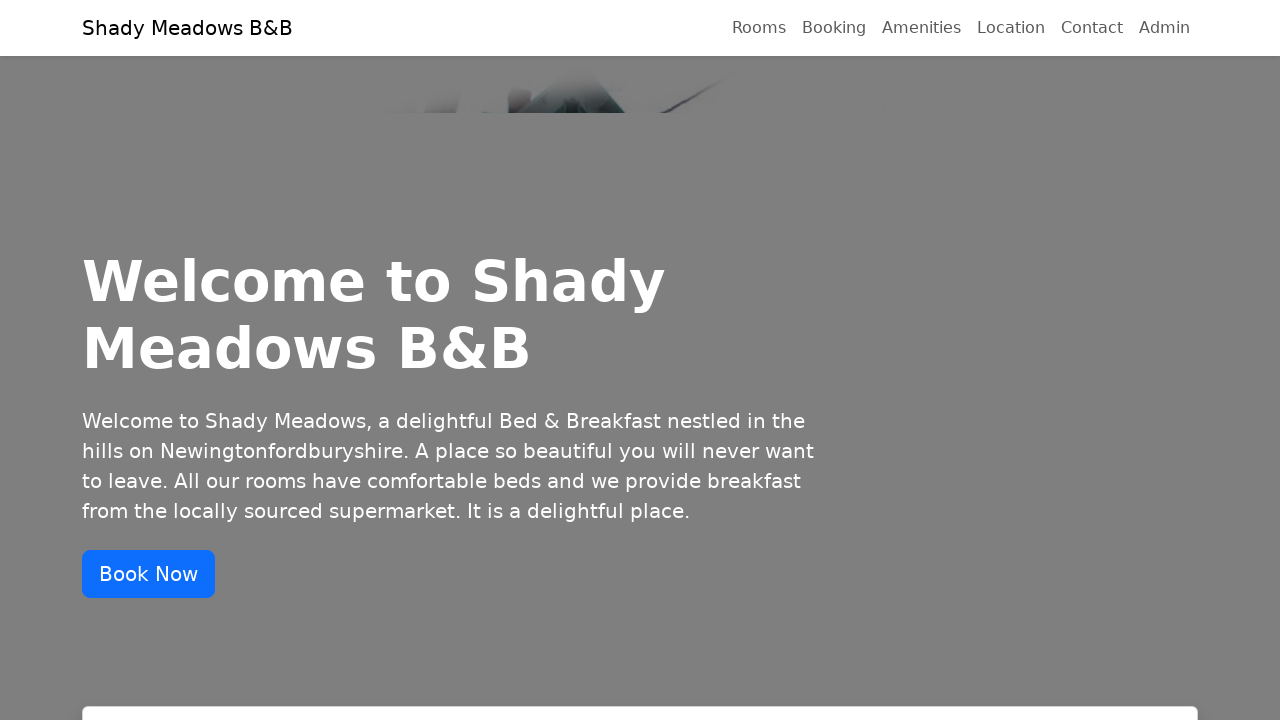

Stored navigation timing data in variable
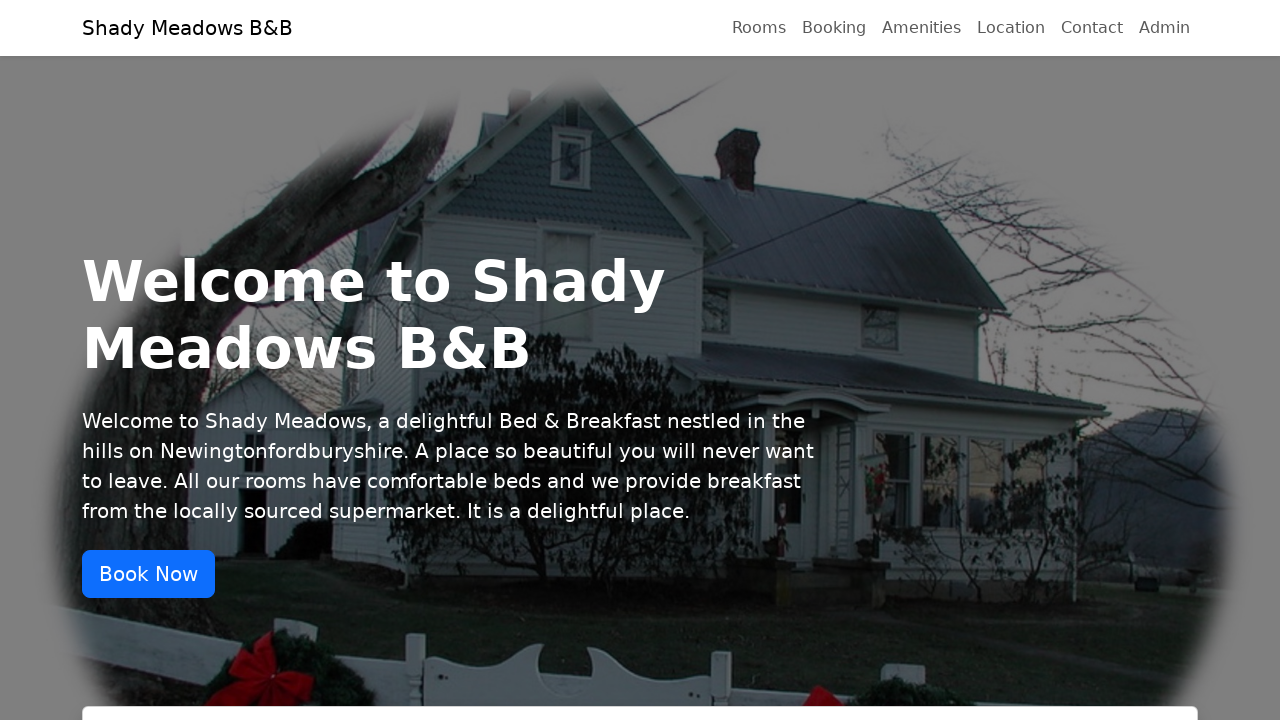

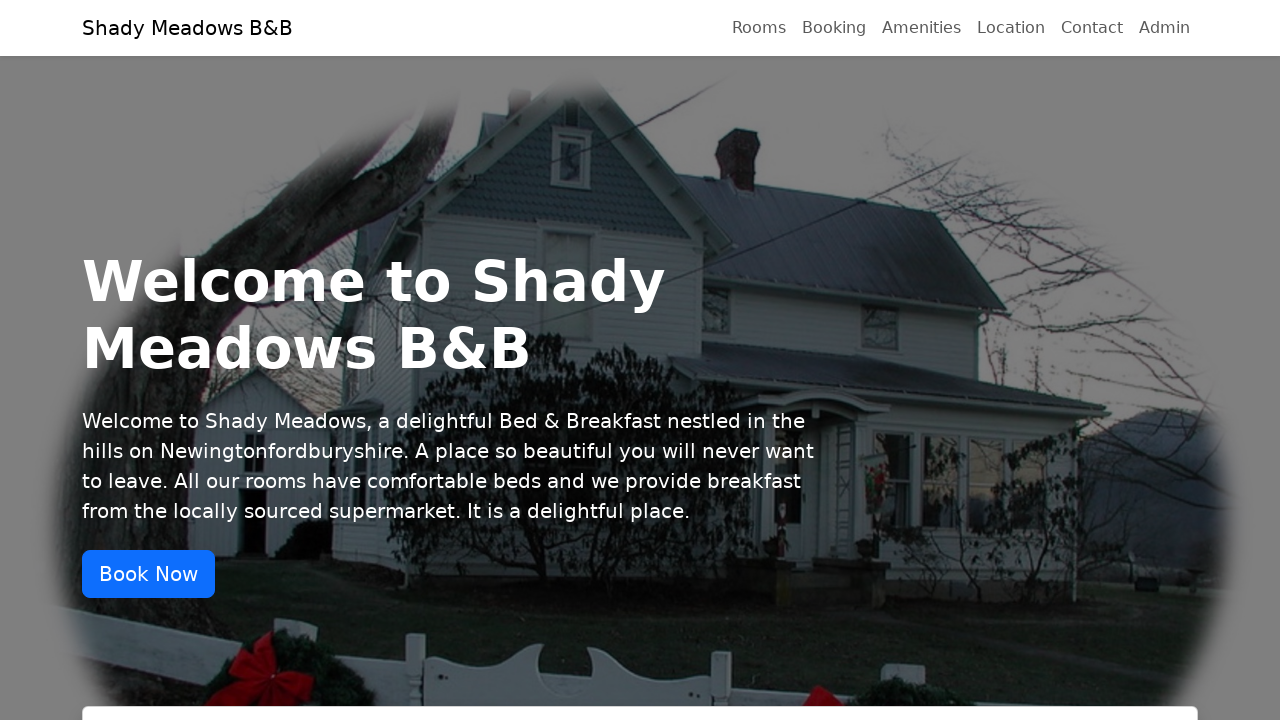